Navigates to Steam's discounted co-op games search page and scrolls down to load additional game listings, then verifies game titles are displayed.

Starting URL: https://store.steampowered.com/search/?sort_by=Price_ASC&specials=1&hidef2p=1&category1=998&category2=29&ndl=1

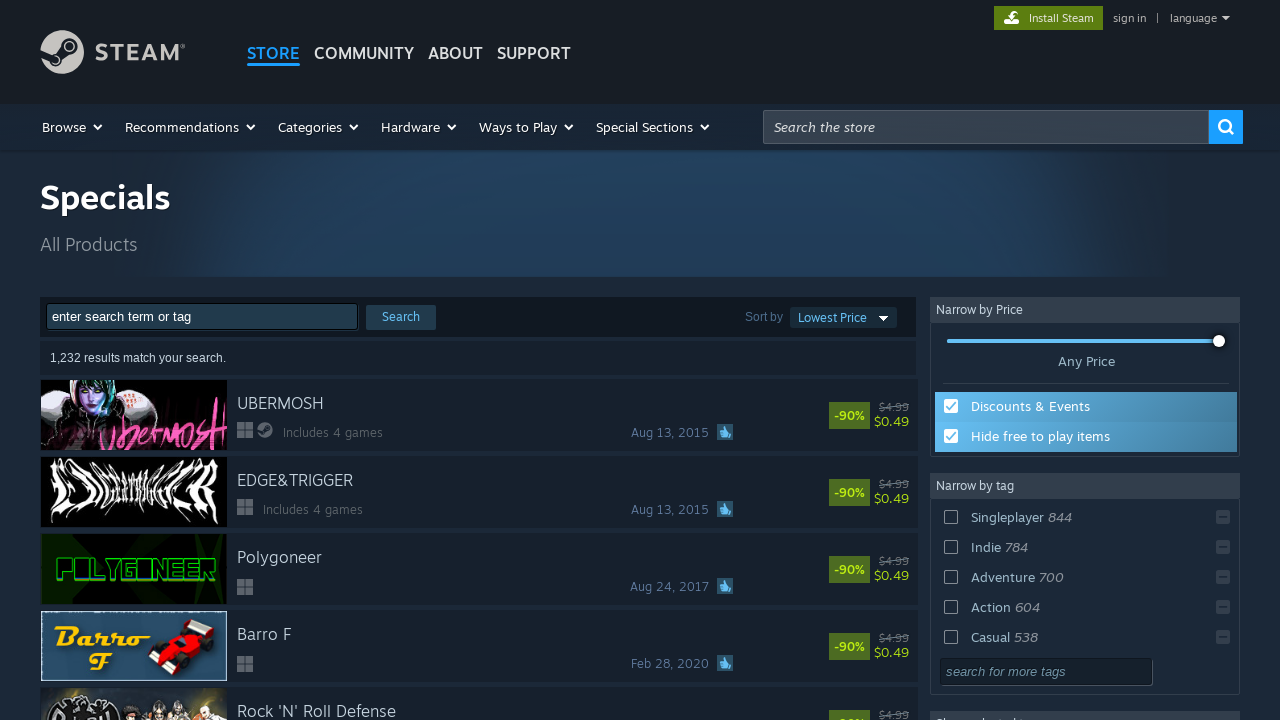

Navigated to Steam's discounted co-op games search page
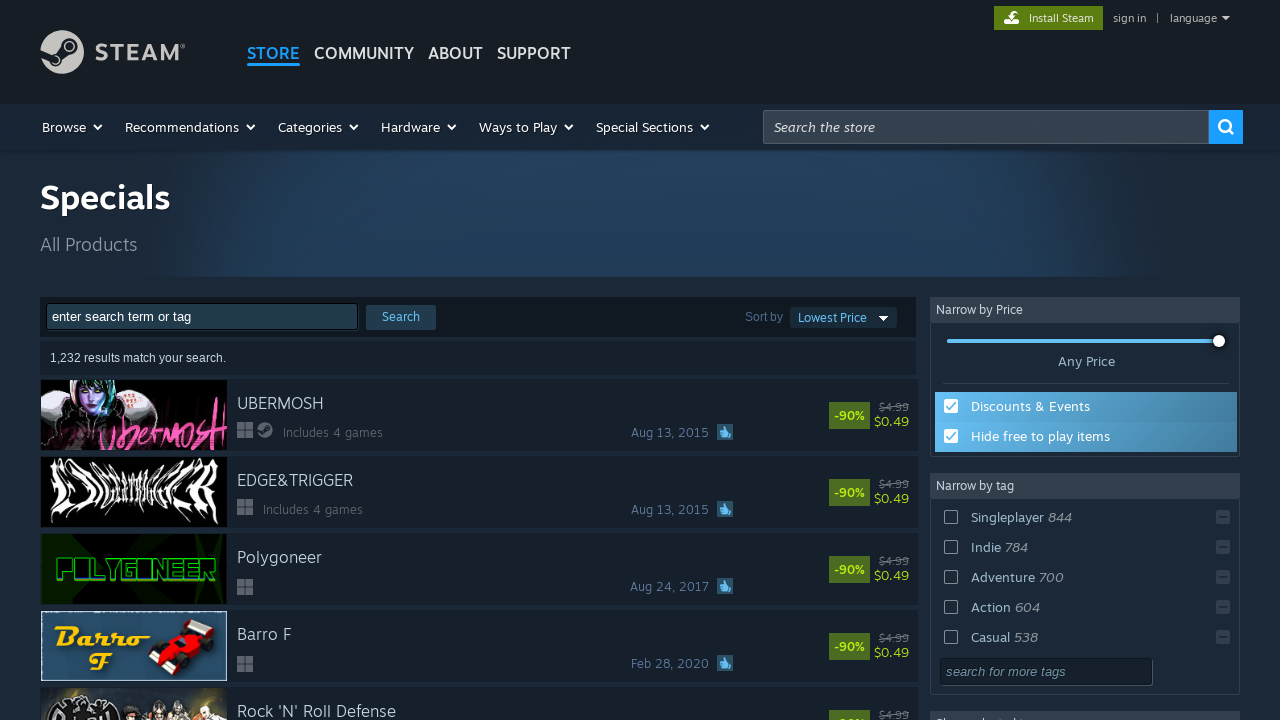

Scrolled to bottom of page to trigger lazy loading
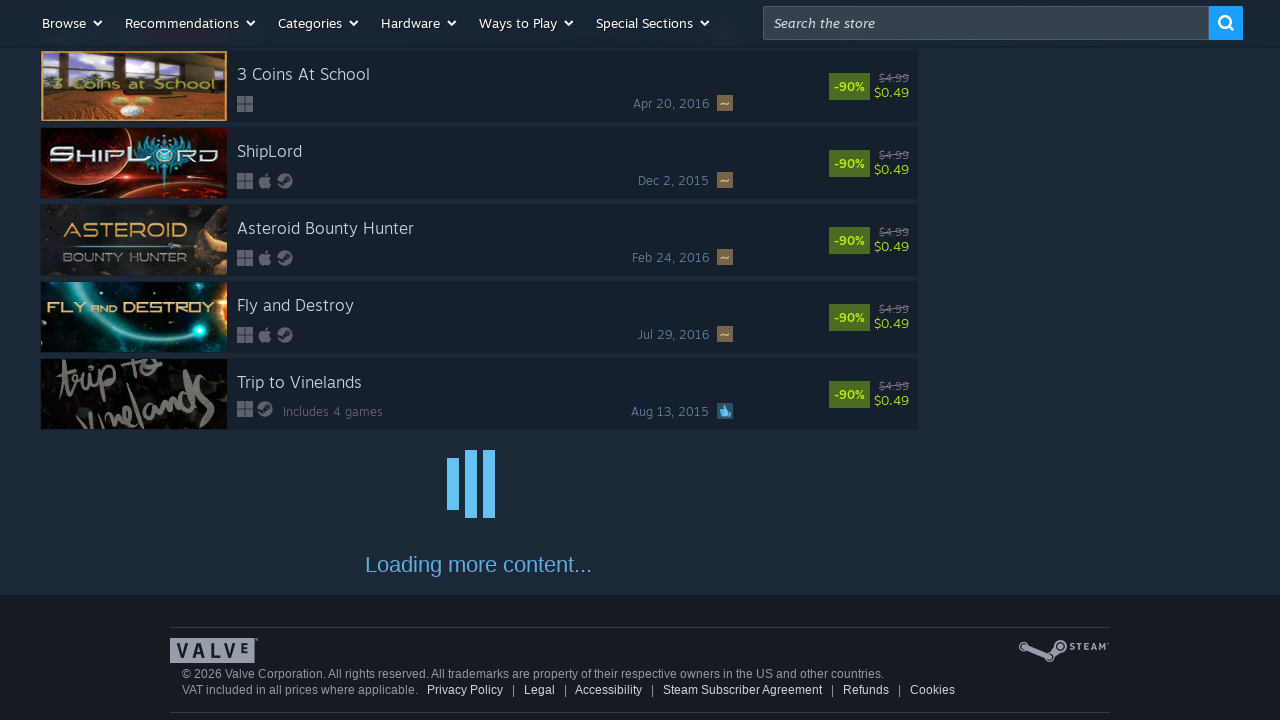

Waited 3 seconds for content to load
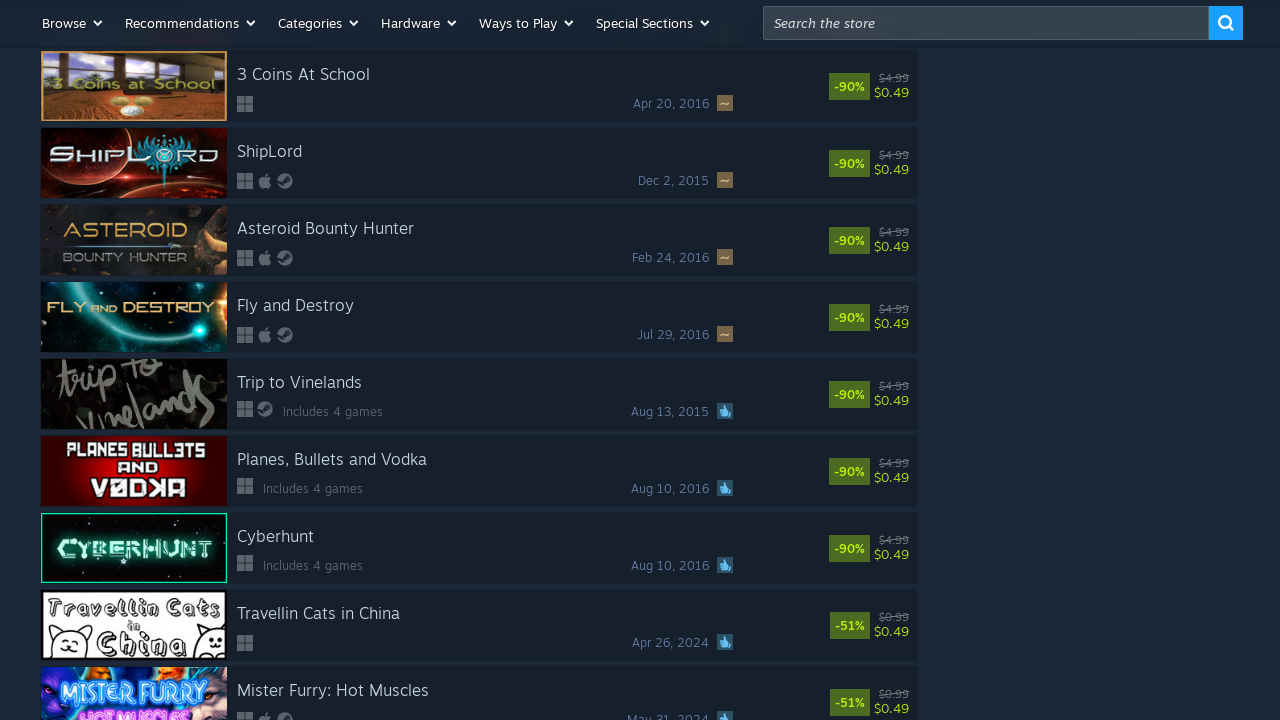

Scrolled to bottom again to load additional game listings
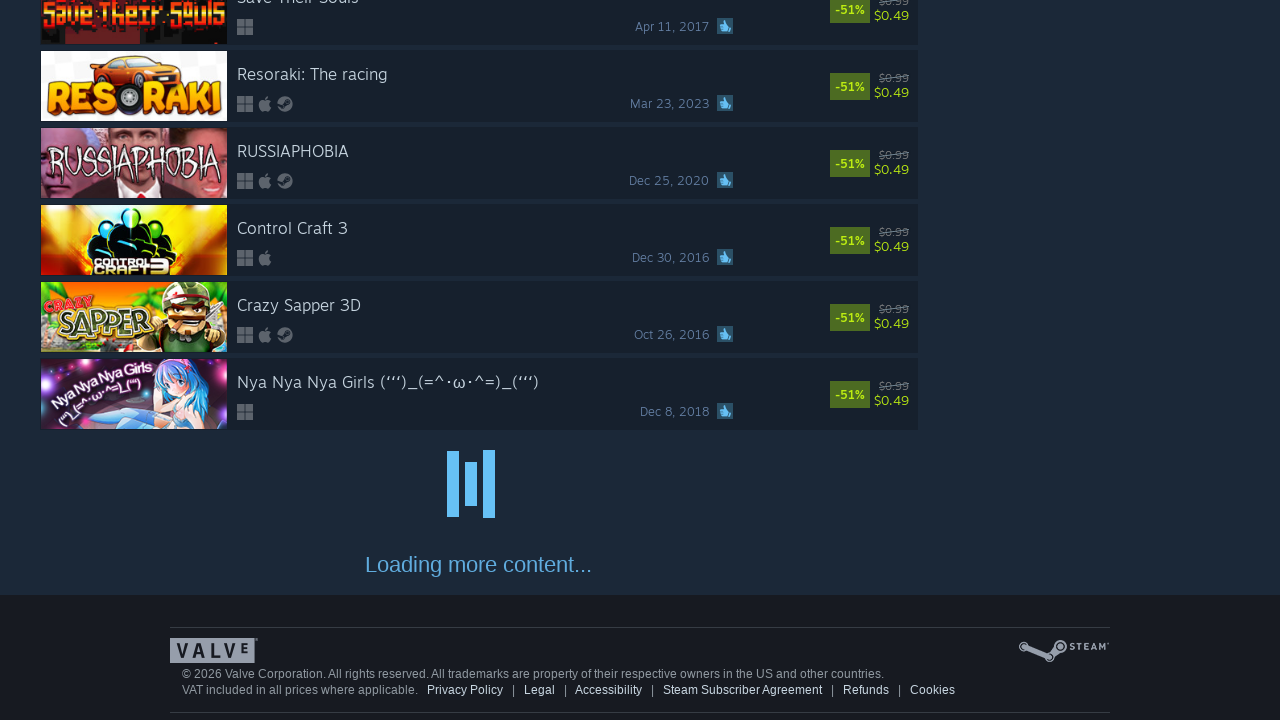

Game titles loaded and visible on page
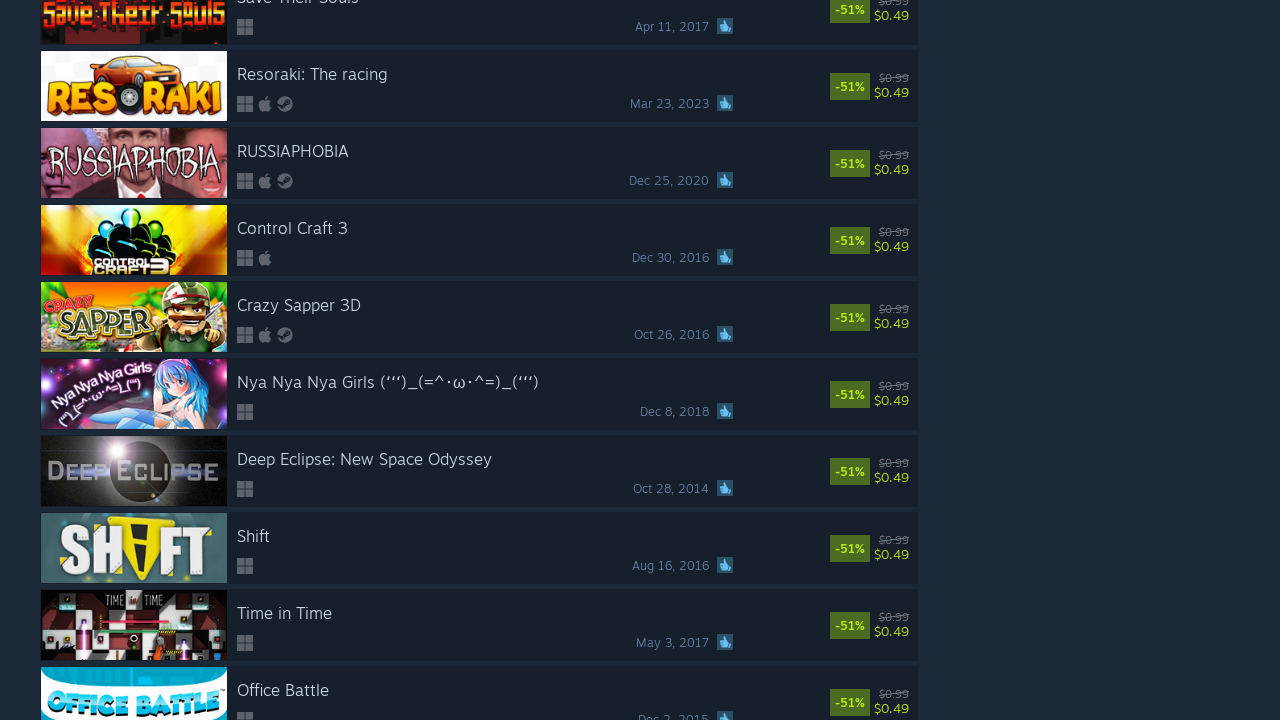

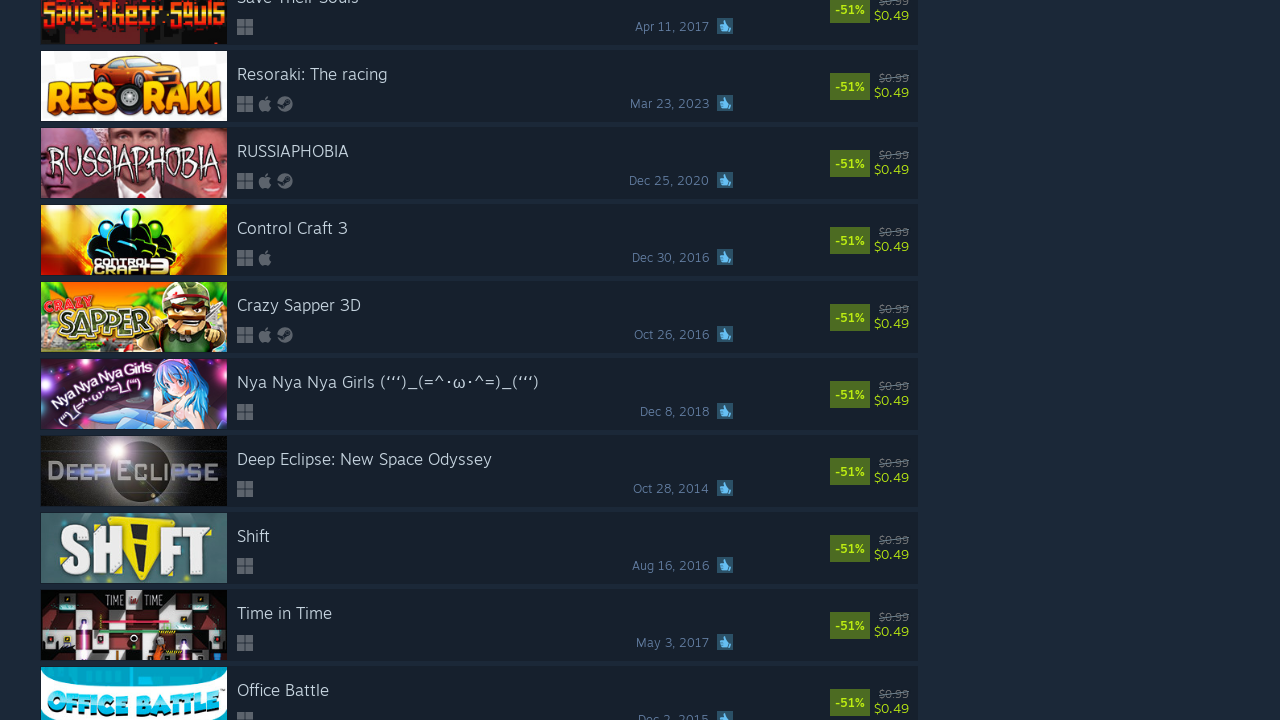